Tests modal dialog functionality by clicking on the Large Modal button and verifying that the modal dialog appears

Starting URL: https://demoqa.com/modal-dialogs

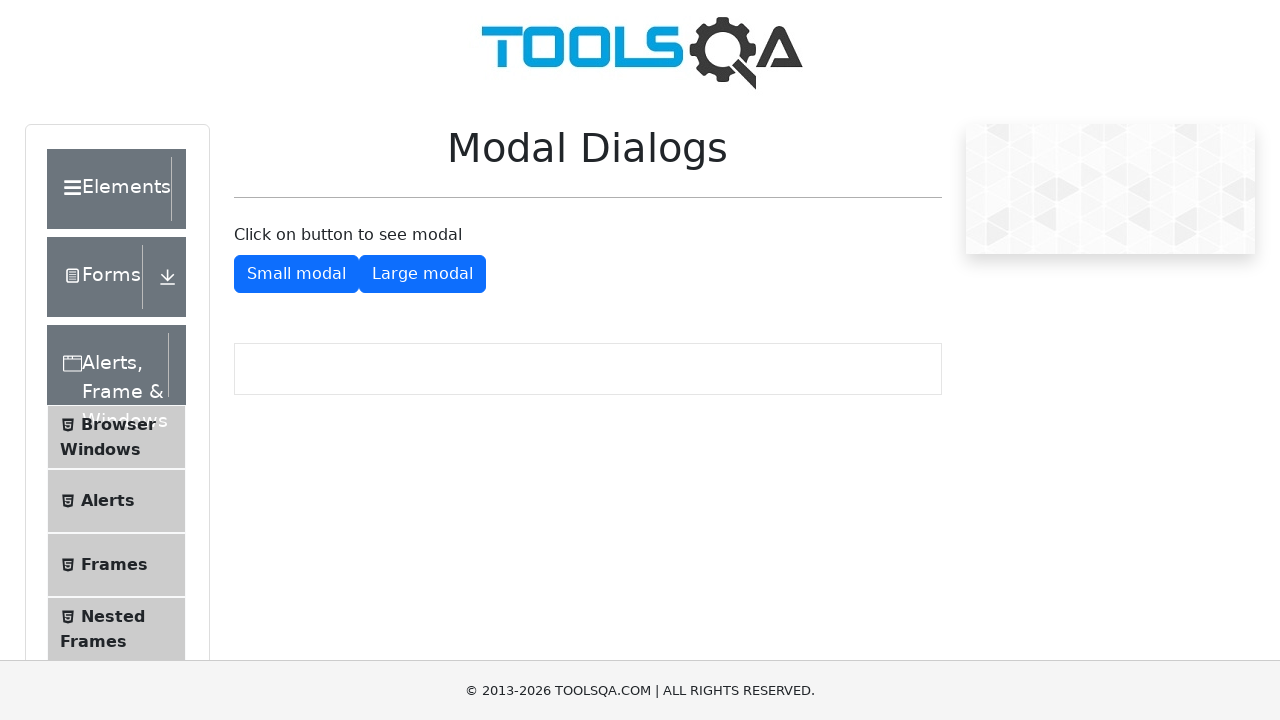

Clicked on the Large Modal button at (422, 274) on #showLargeModal
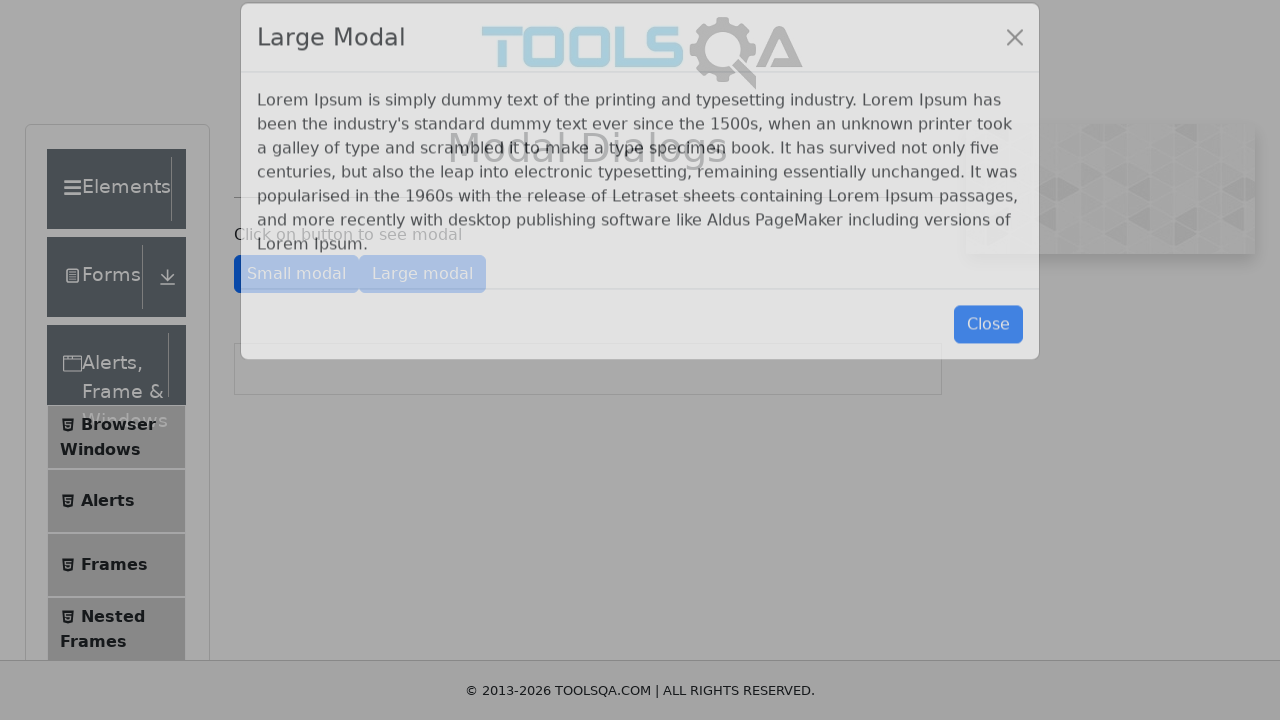

Modal dialog appeared and is visible
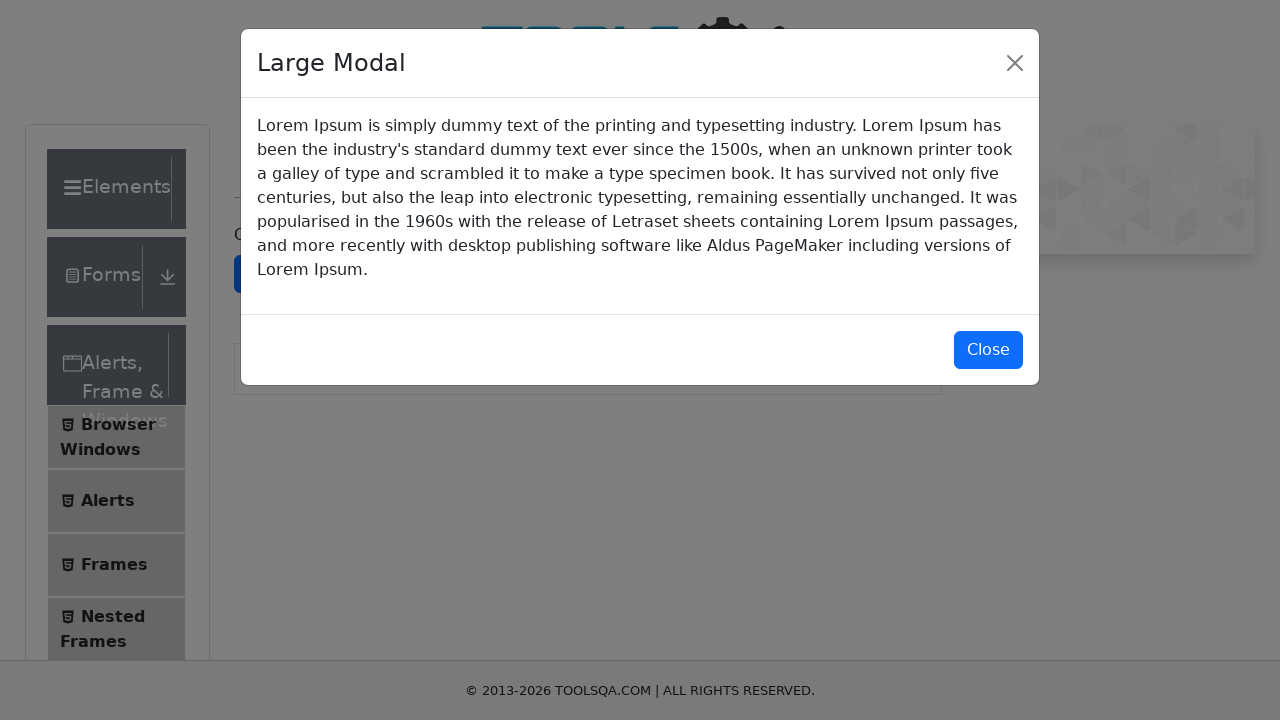

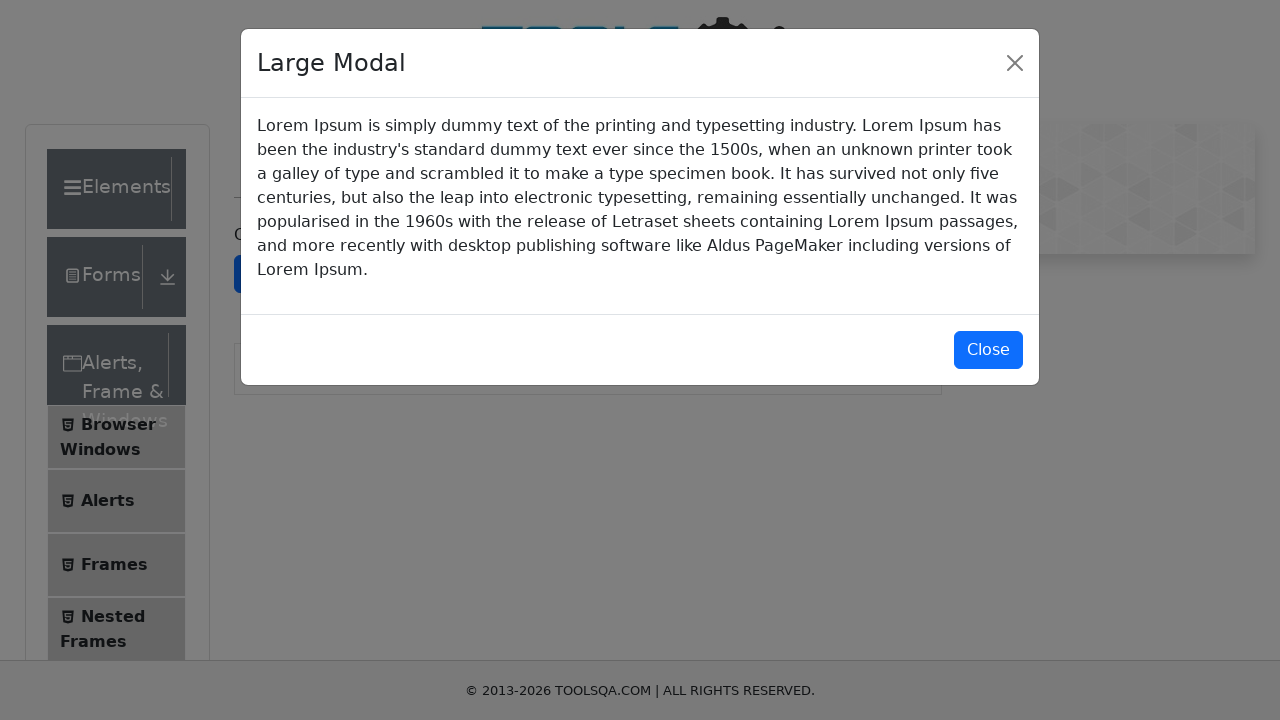